Tests table sorting functionality by clicking the sort button on the first column and verifying elements are sorted

Starting URL: https://www.rahulshettyacademy.com/seleniumPractise/#/offers

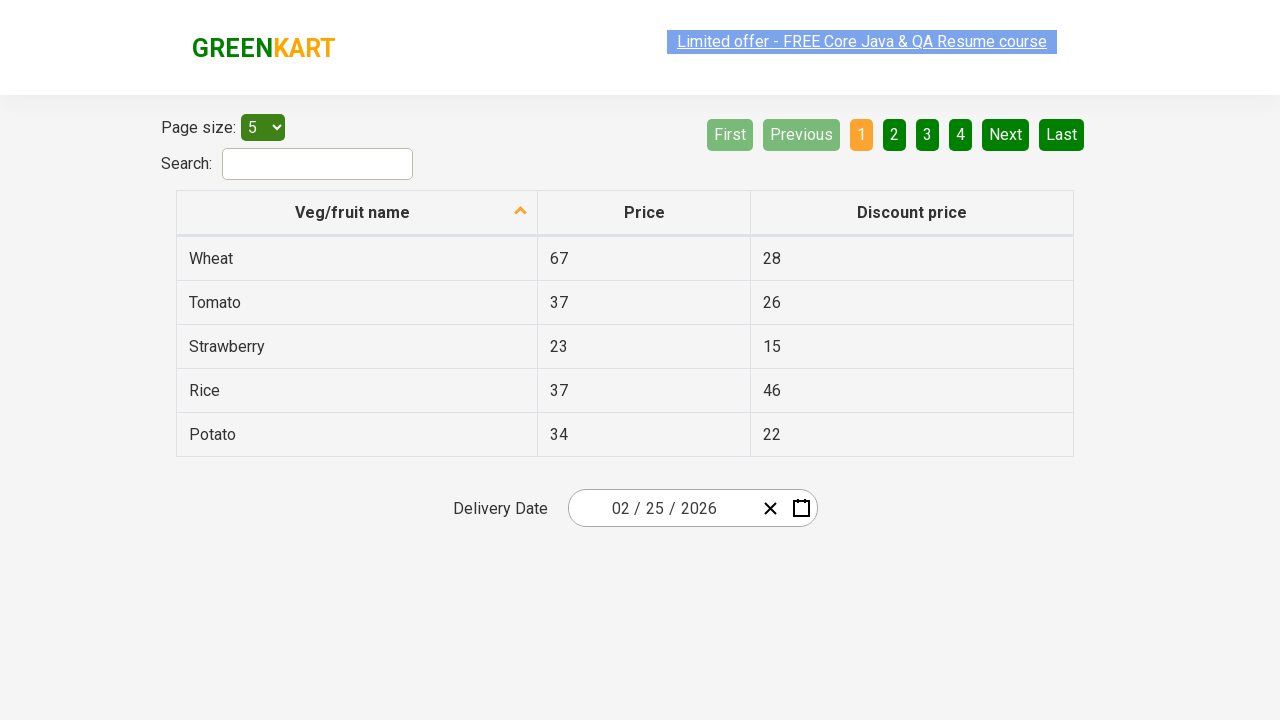

Clicked the first column header to sort the table at (357, 213) on xpath=//th[1]
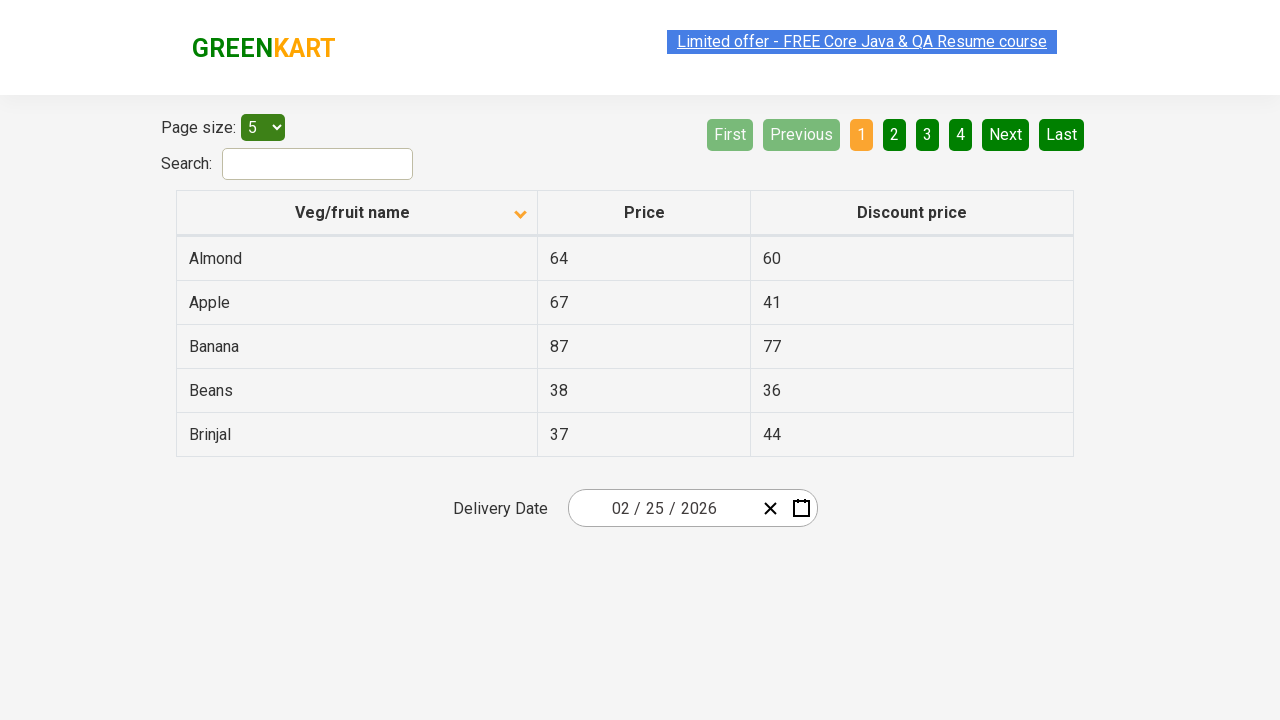

Waited 500ms for the table to be sorted
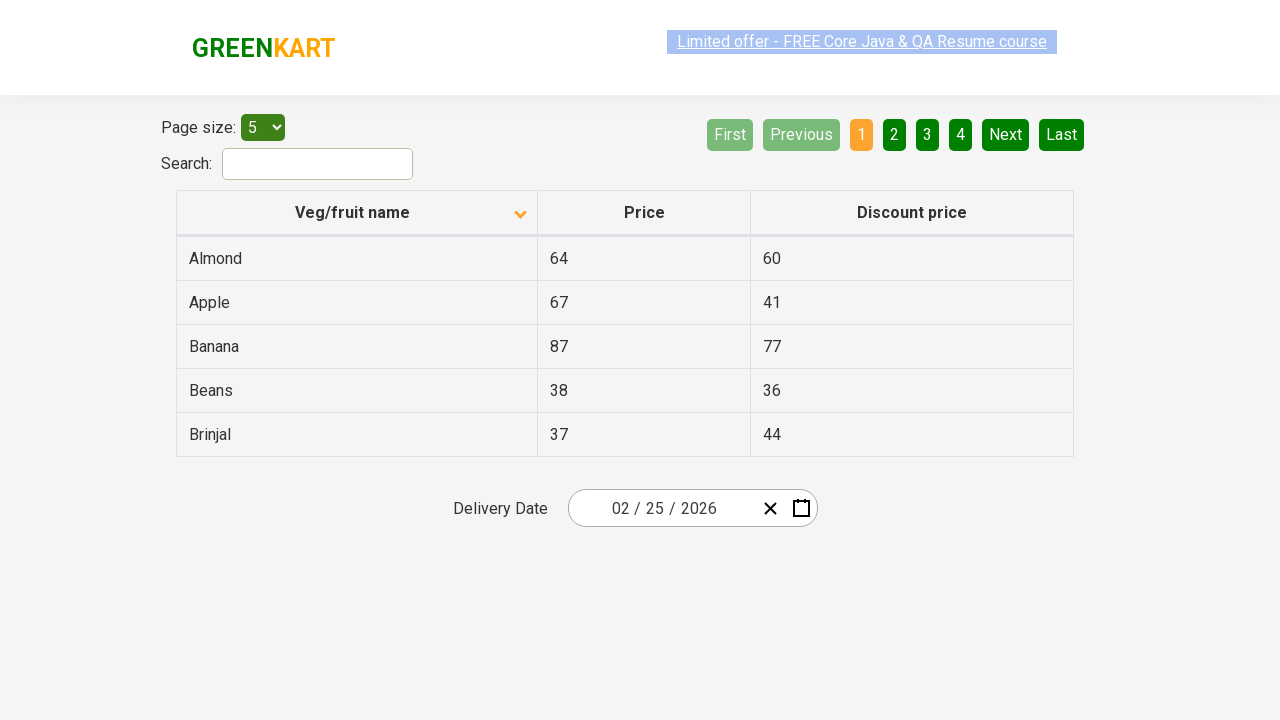

Retrieved all elements from the first column
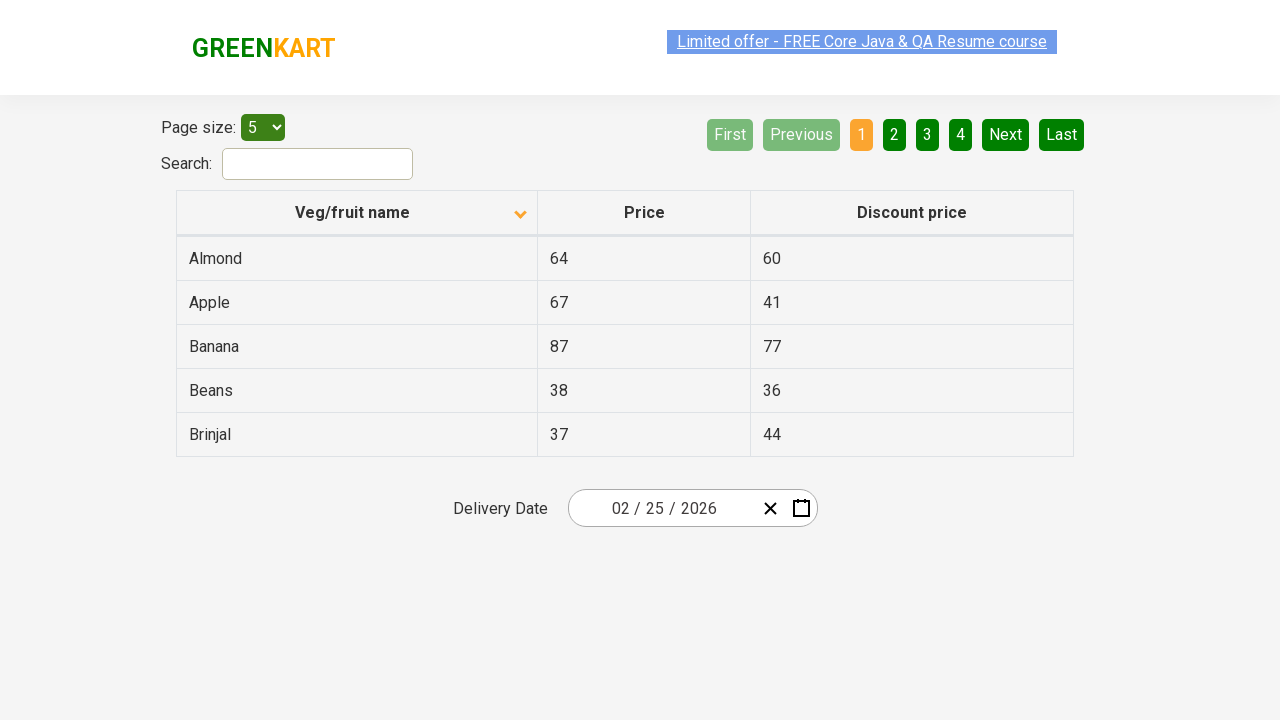

Extracted text content from 5 elements in the first column
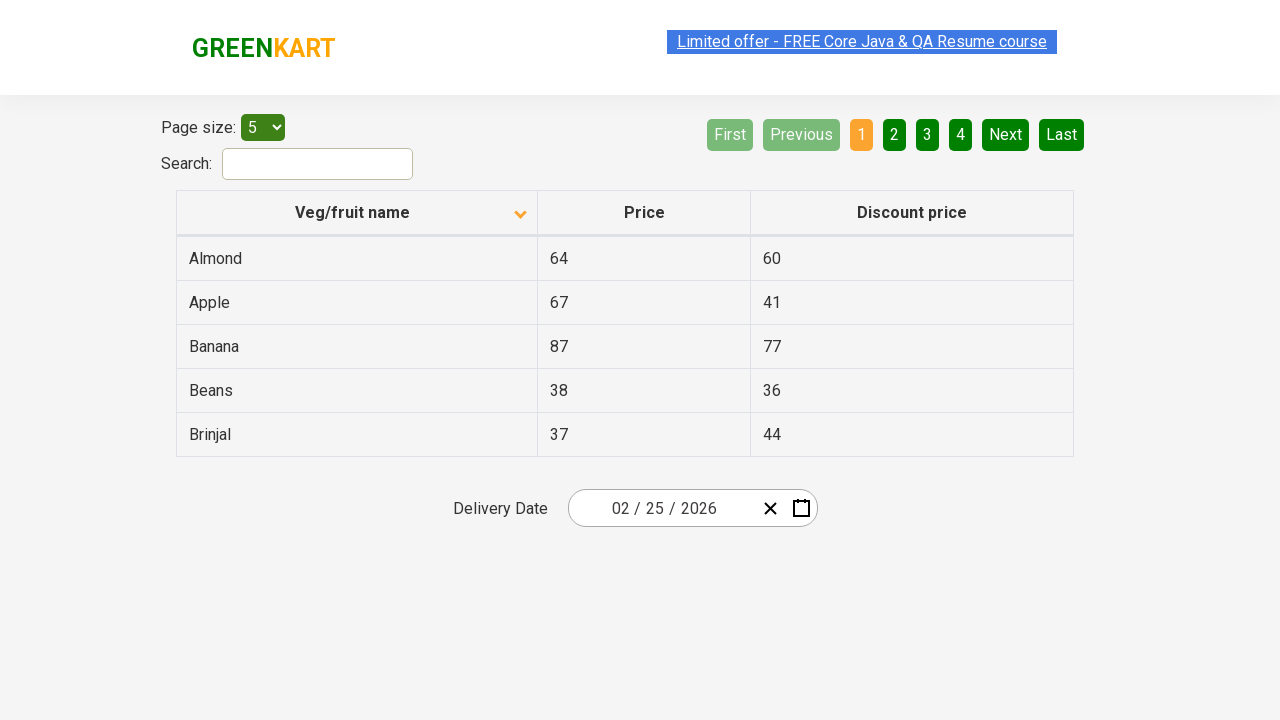

Created a sorted copy of the original list for comparison
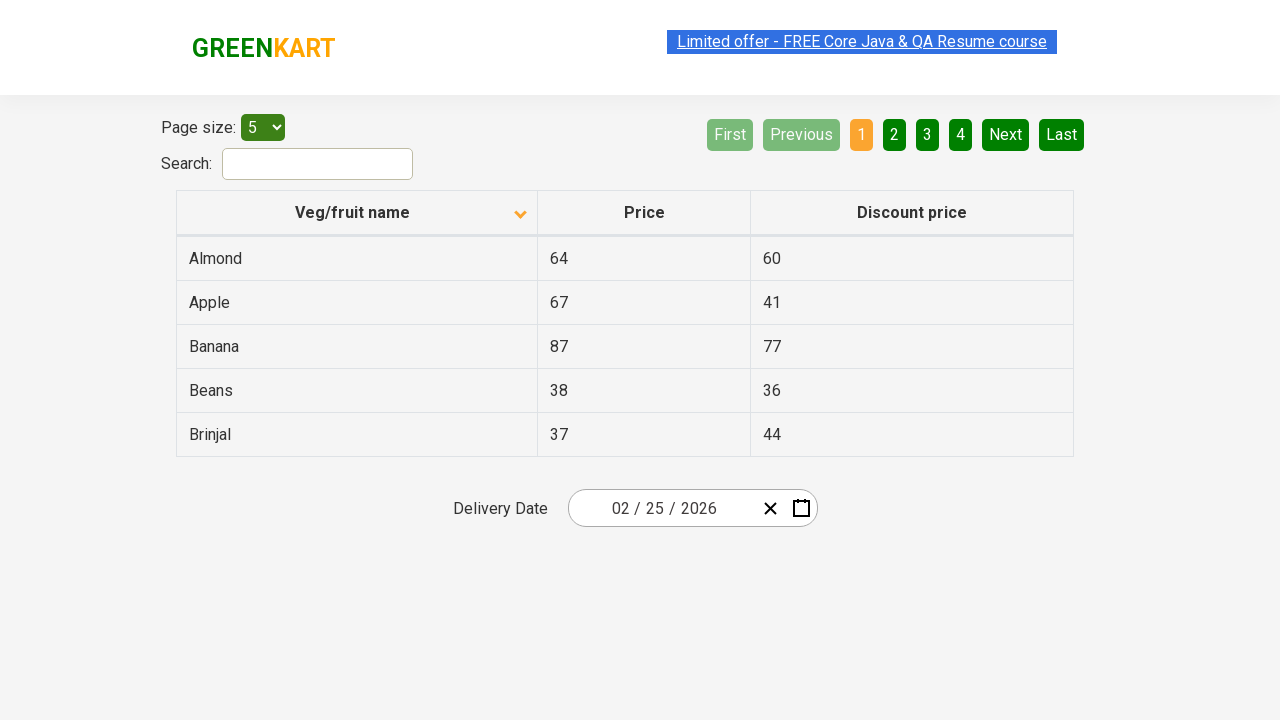

Verified that the table elements are sorted correctly in ascending order
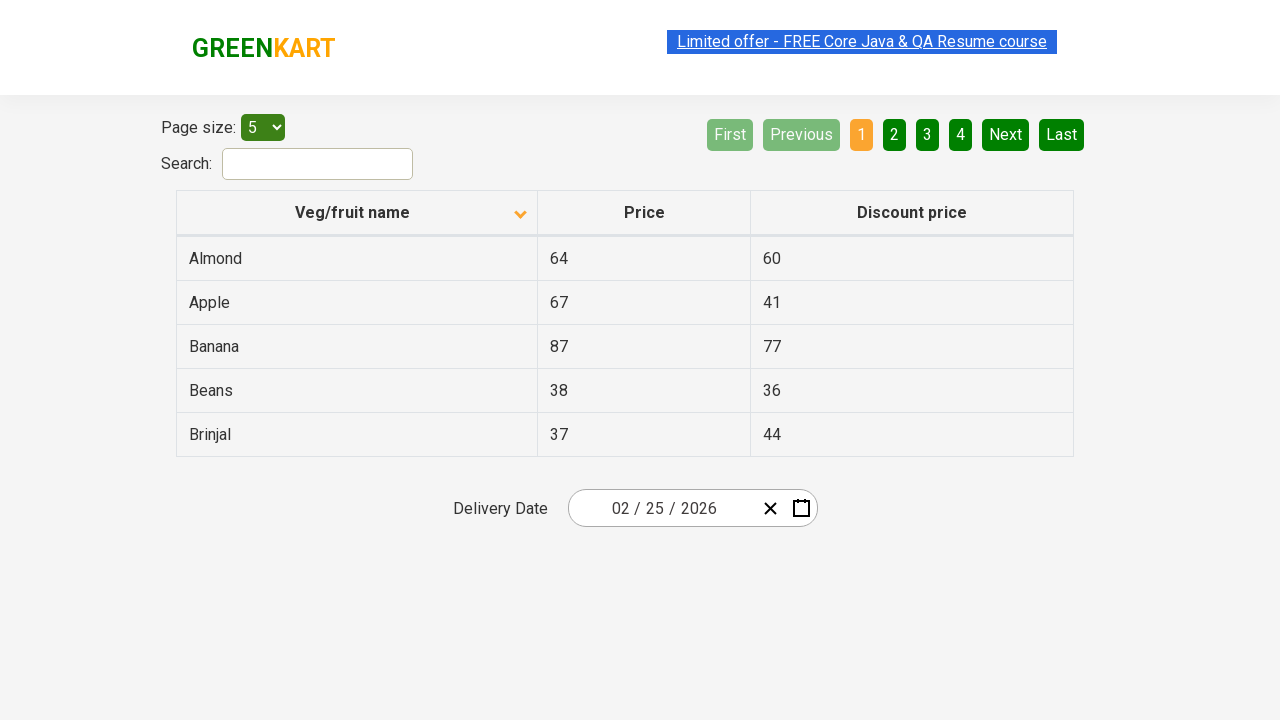

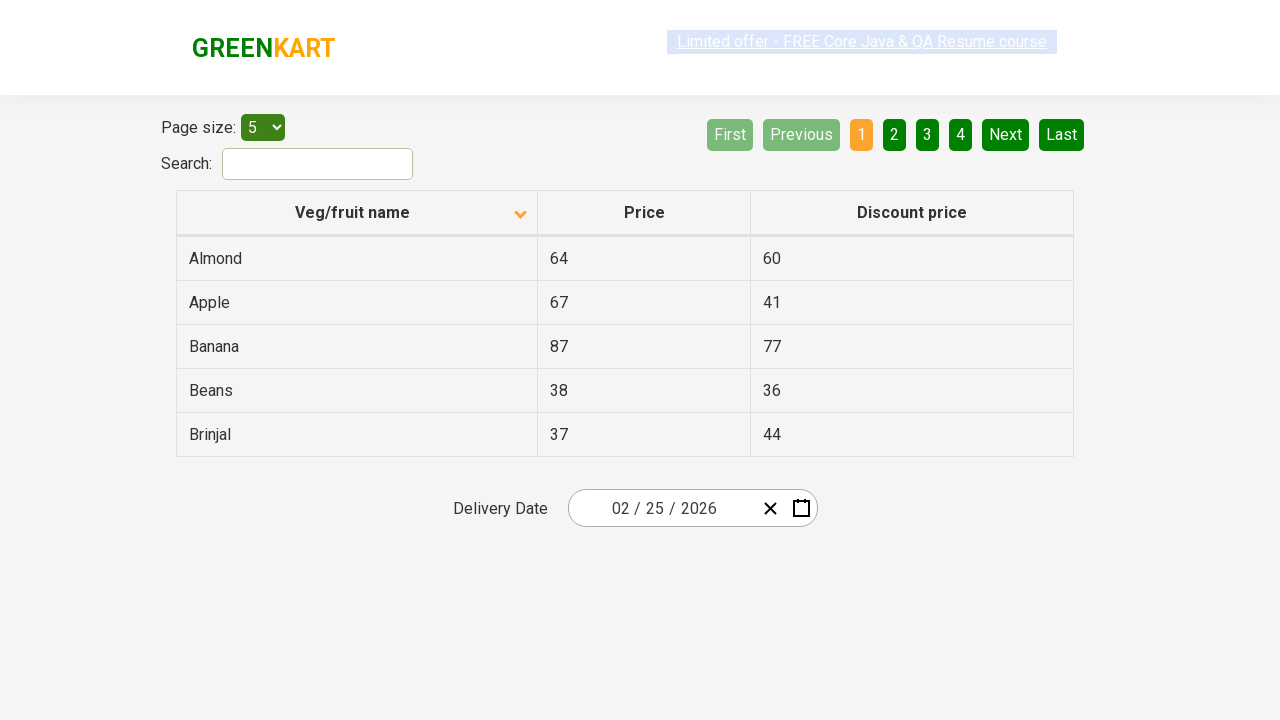